Tests a simple form submission by filling in first name, last name, email, and phone fields, then submitting the form and accepting the resulting alert

Starting URL: https://v1.training-support.net/selenium/simple-form

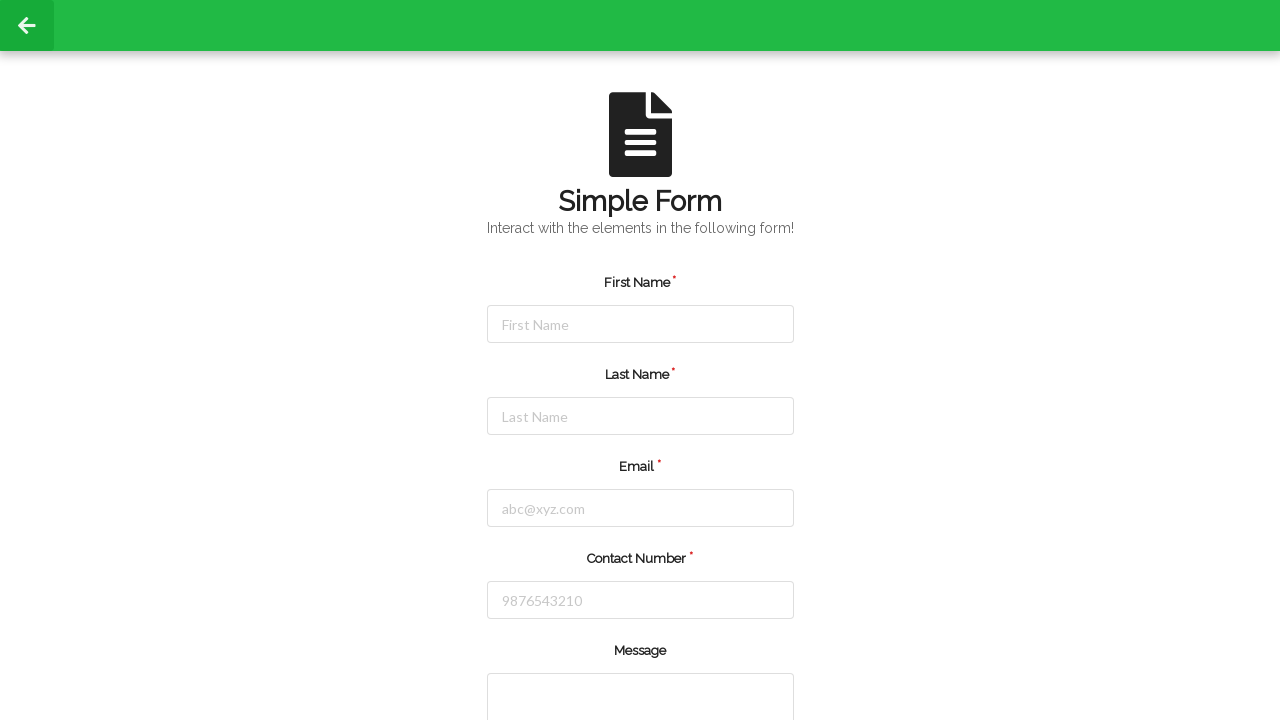

Cleared first name field on #firstName
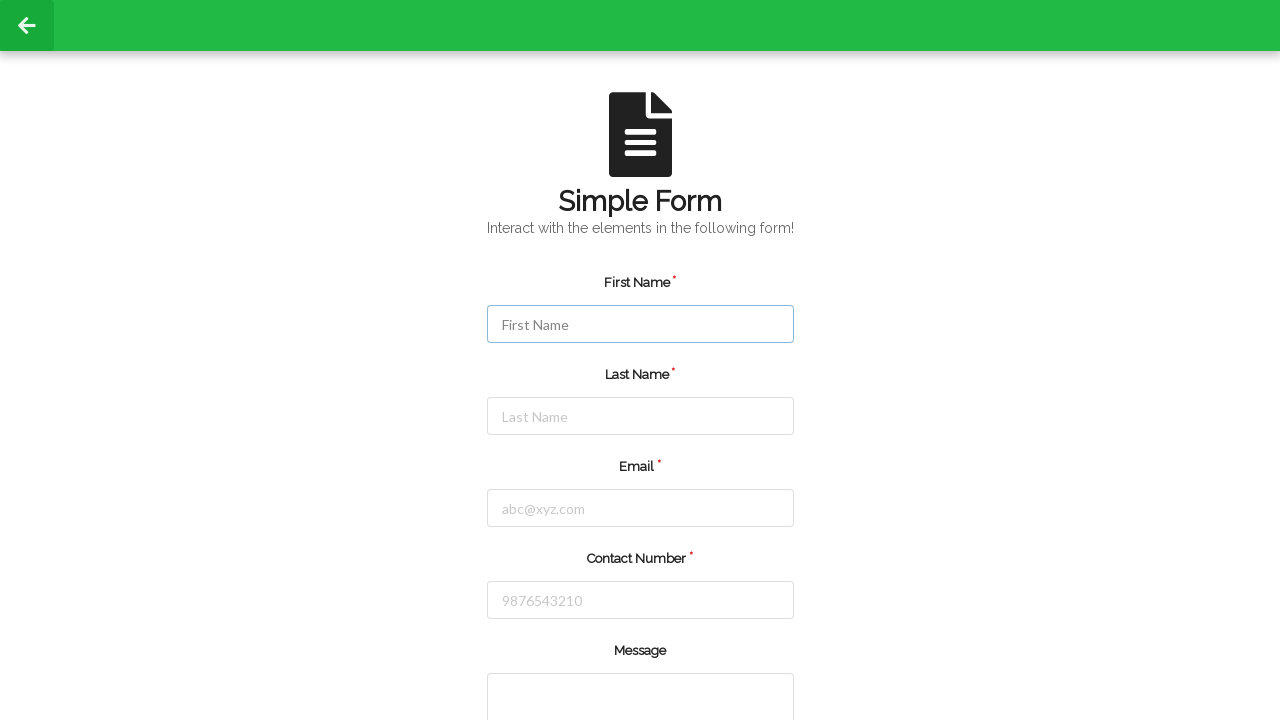

Filled first name field with 'admin1' on #firstName
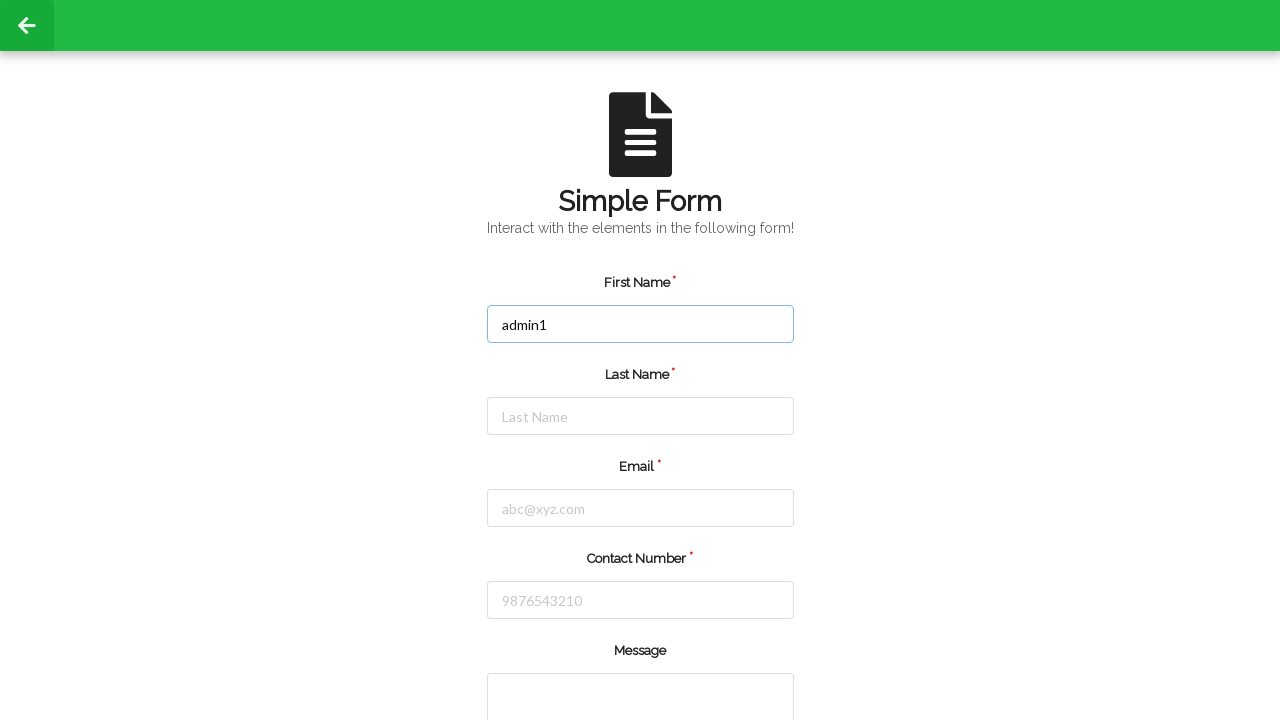

Cleared last name field on #lastName
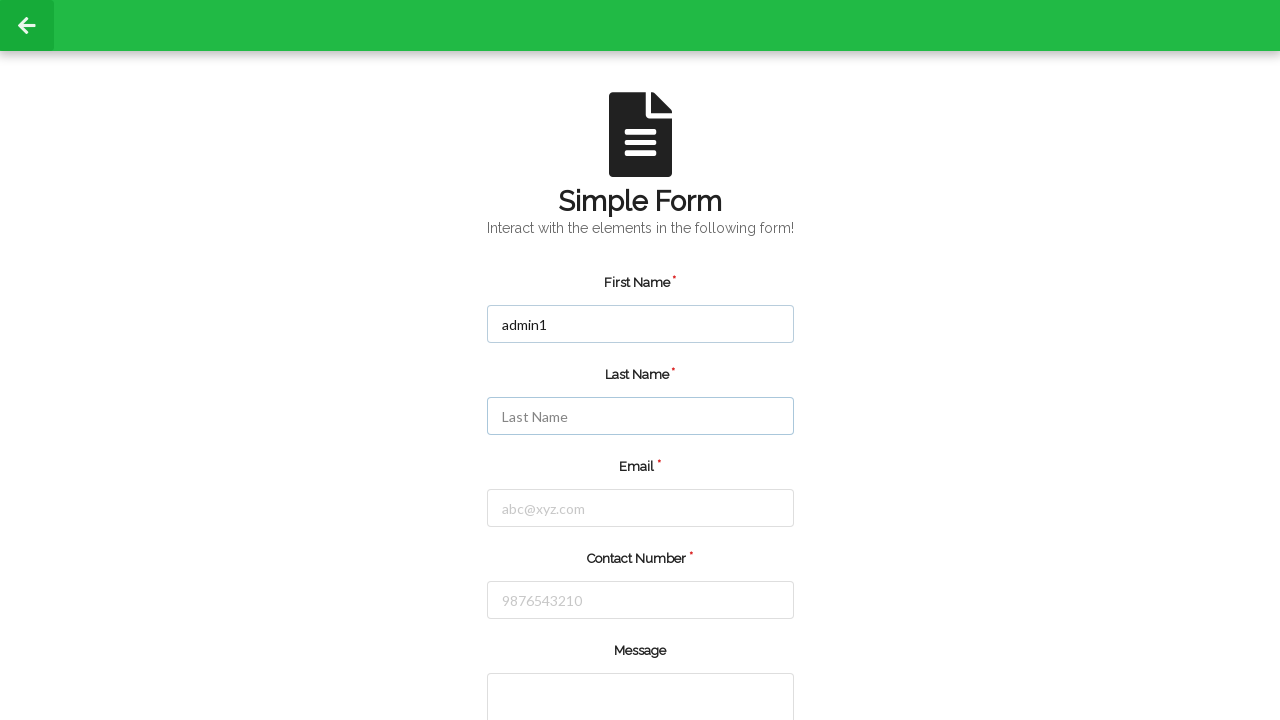

Filled last name field with 'k' on #lastName
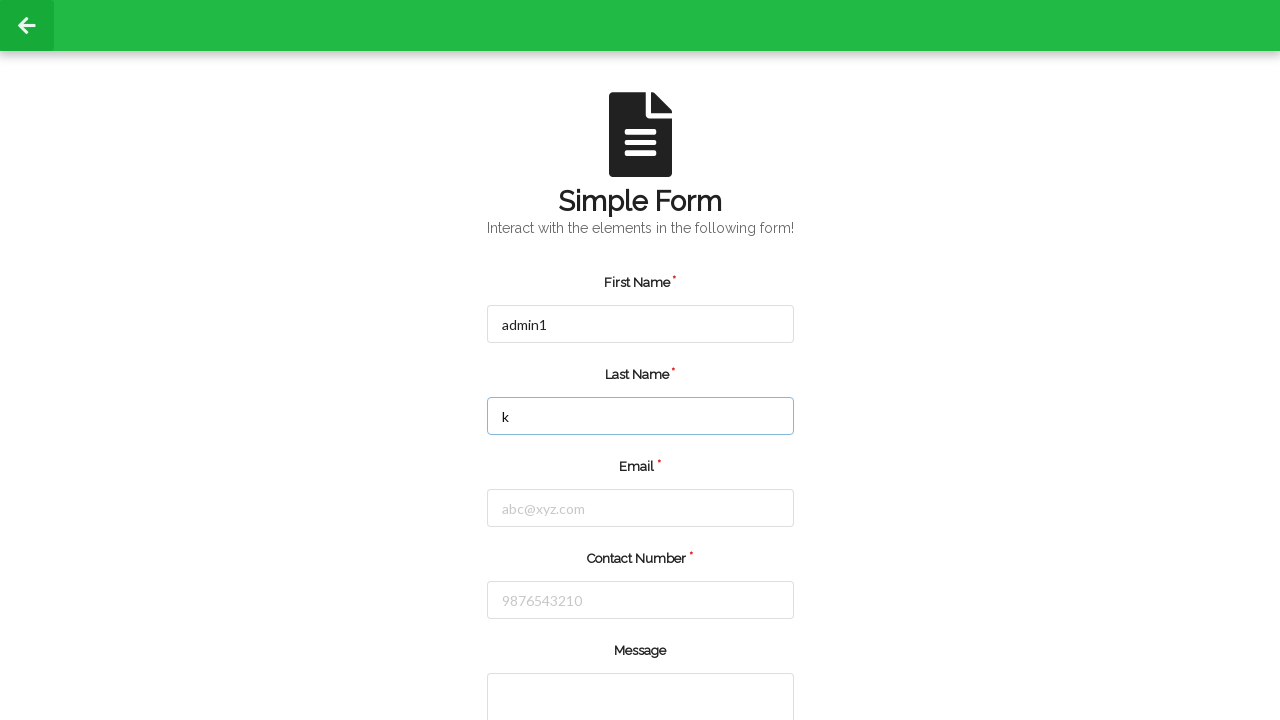

Cleared email field on #email
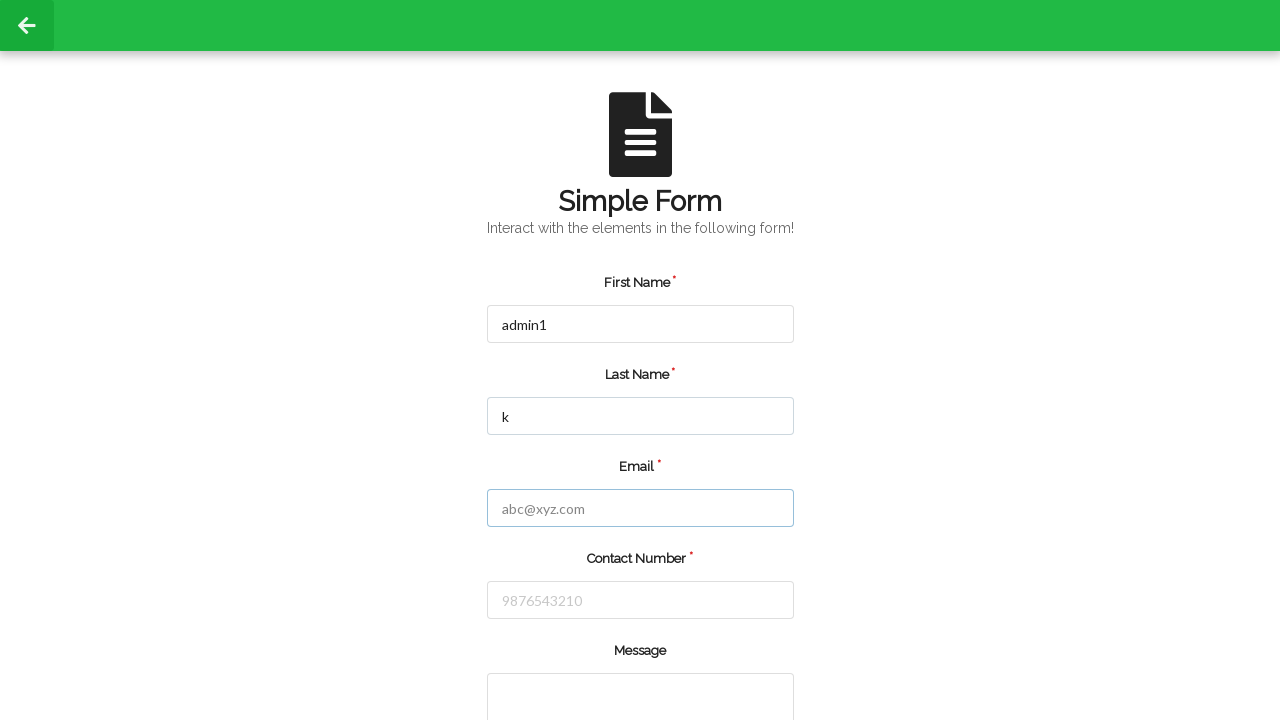

Filled email field with 'admink@gmail.com' on #email
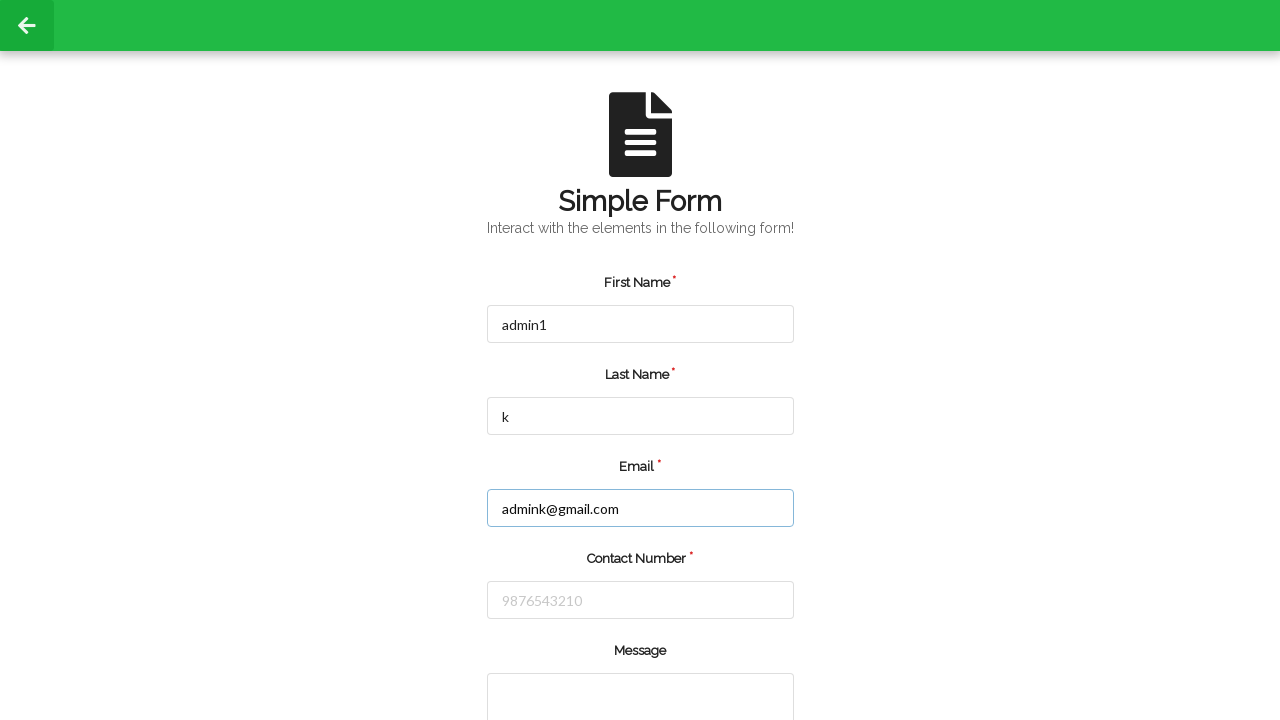

Cleared phone number field on #number
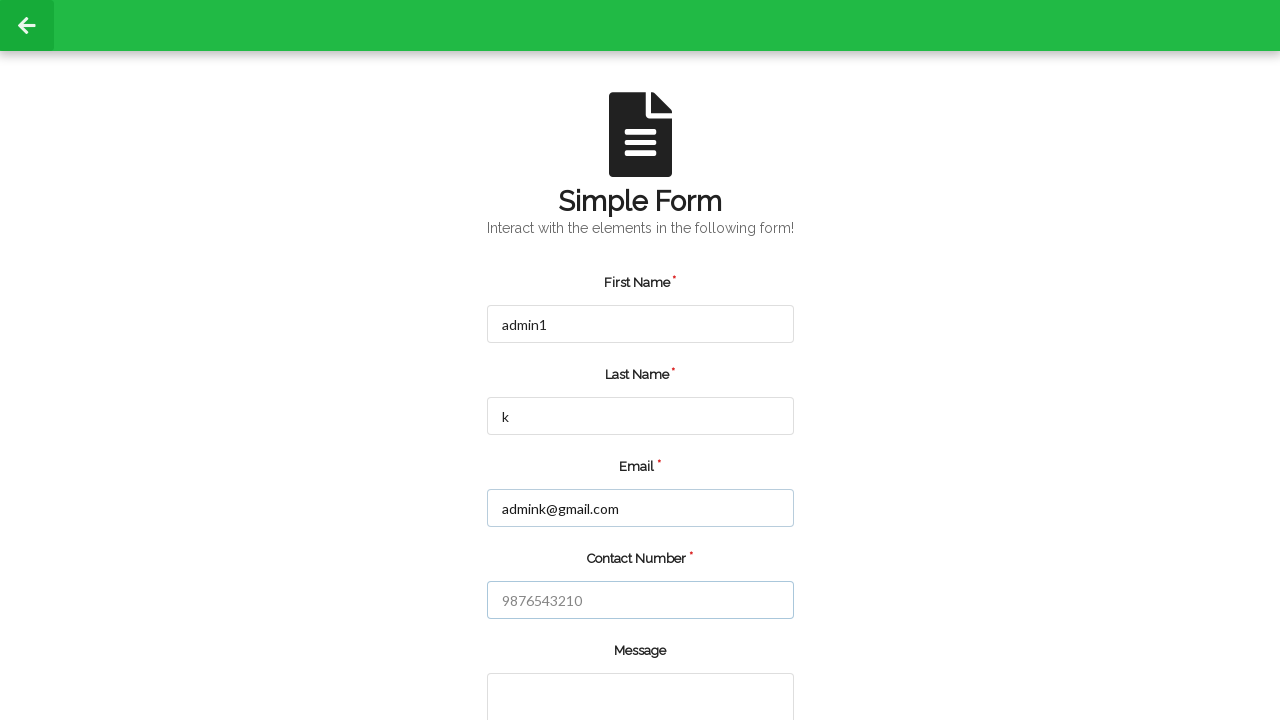

Filled phone number field with '8798767897' on #number
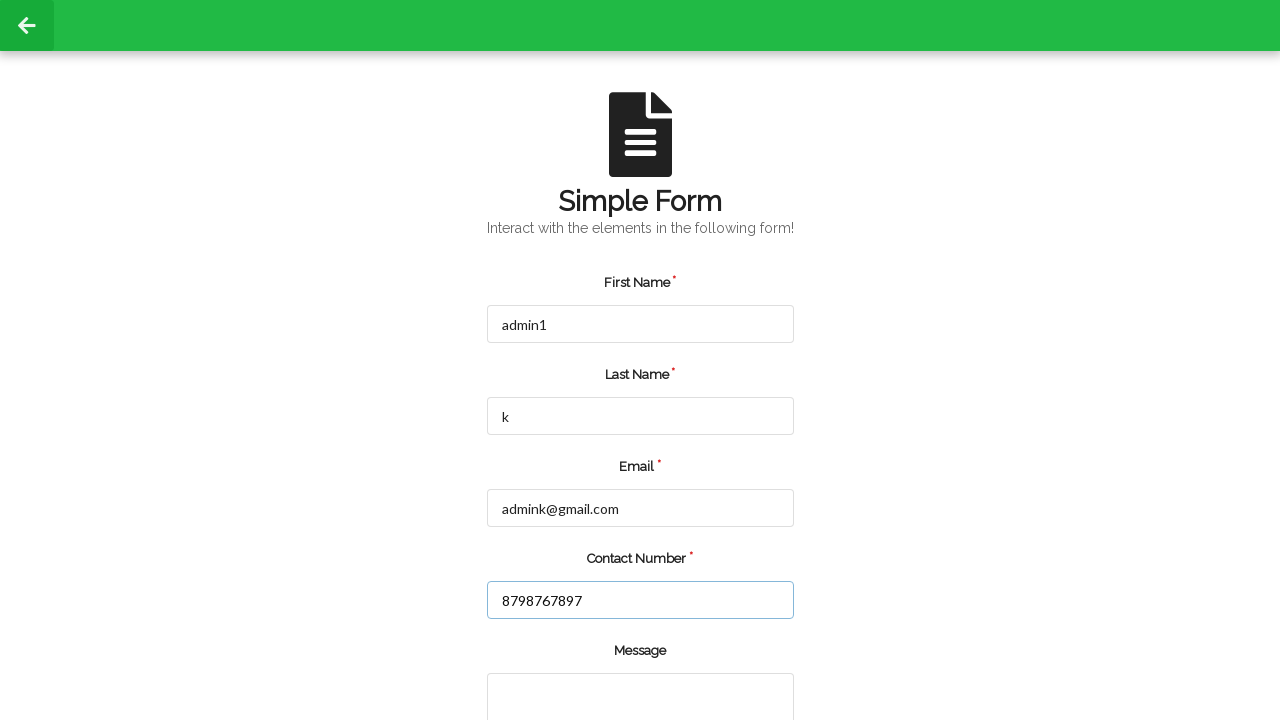

Clicked form submit button at (558, 660) on xpath=/html/body/div[2]/div/div/div/div[2]/form/div/div[6]/div[1]/input
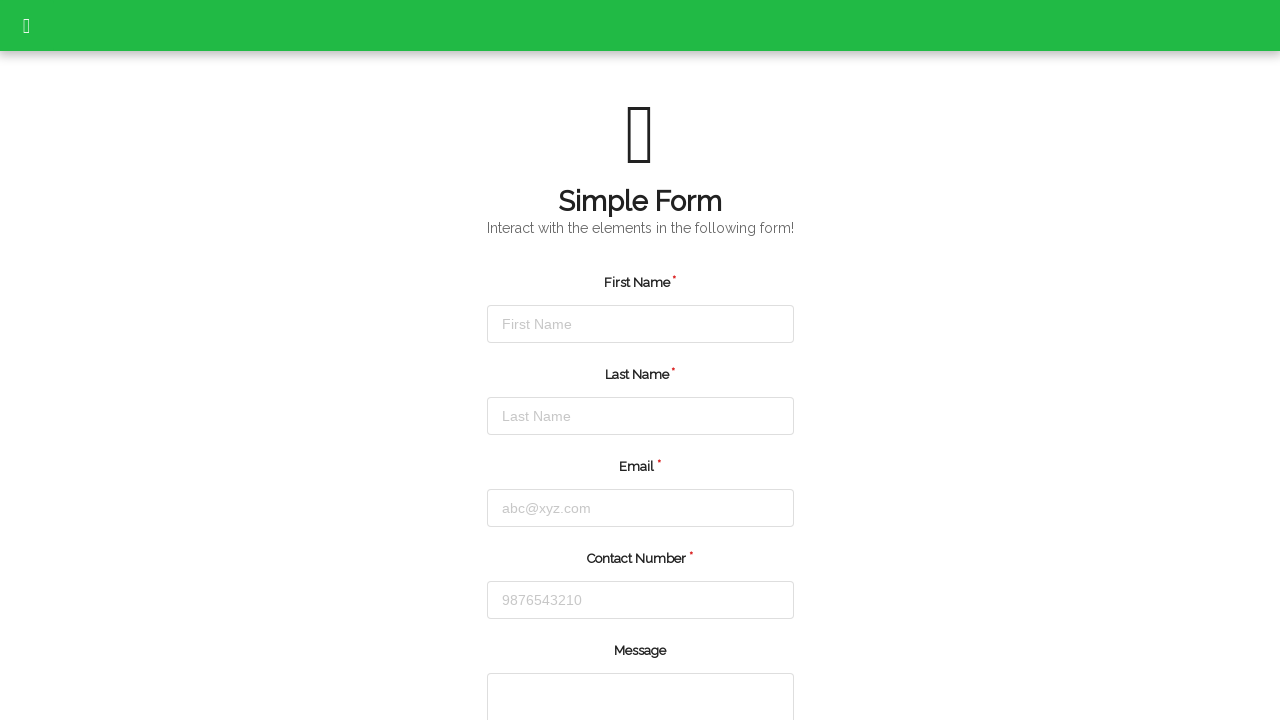

Accepted the form submission alert dialog
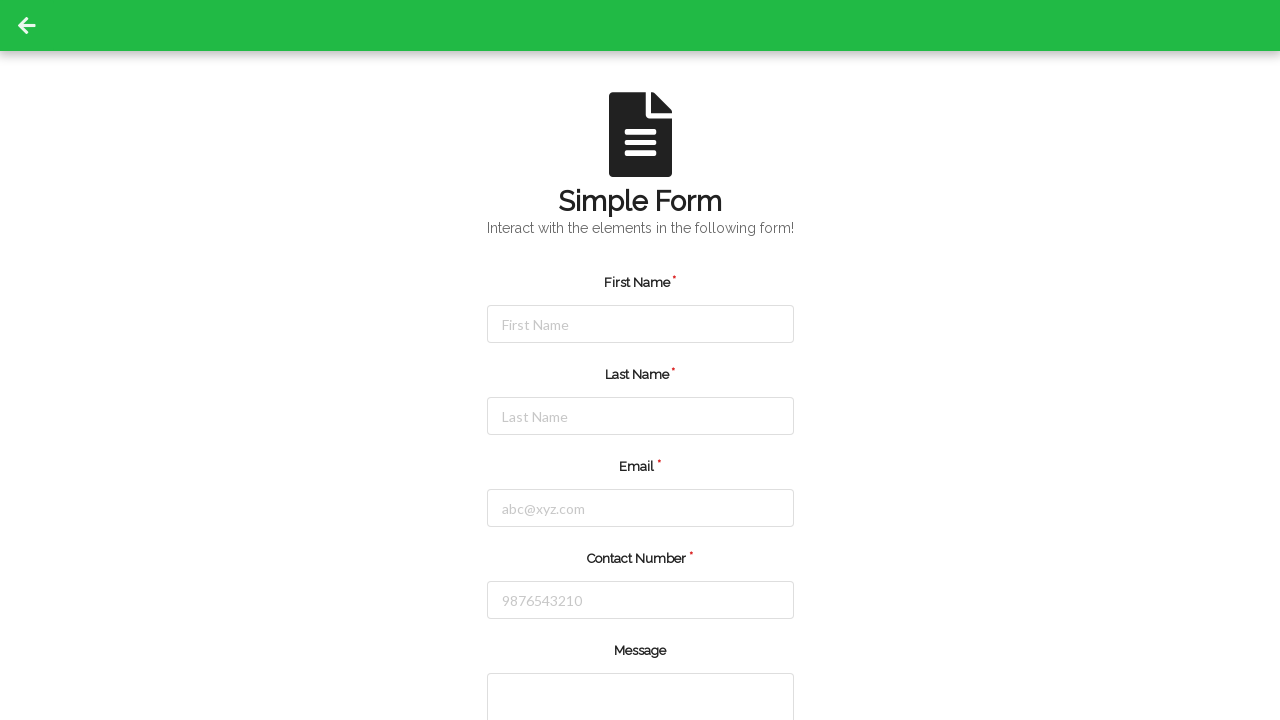

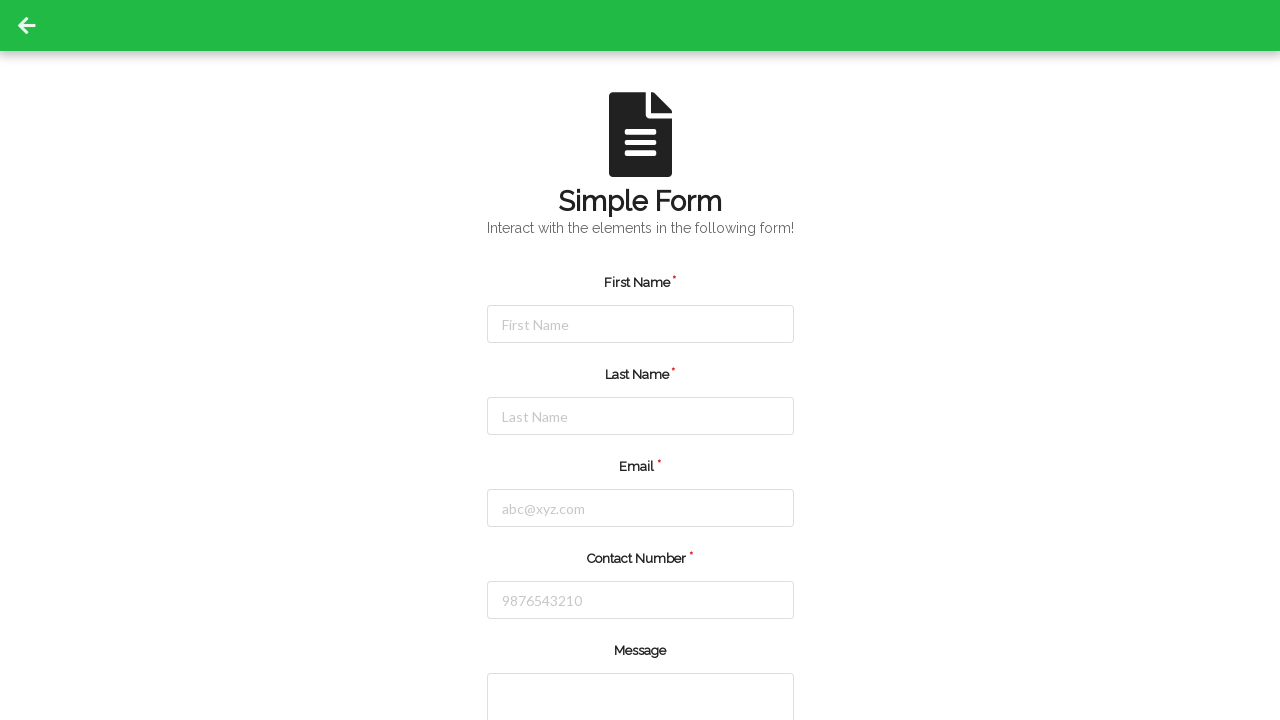